Tests keyboard actions by sending various key presses (ENTER, ESCAPE, BACKSPACE, CLEAR, DELETE) to a test page designed to detect and display key press events.

Starting URL: https://the-internet.herokuapp.com/key_presses

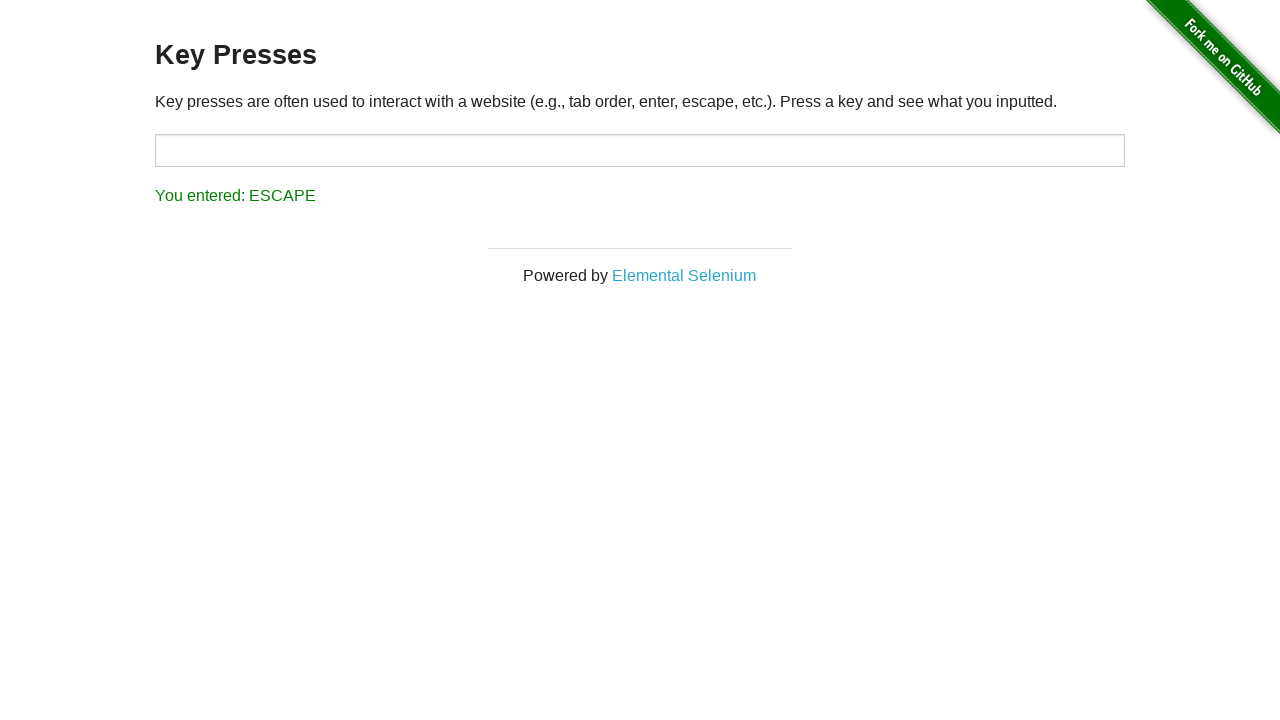

Navigated to key presses test page
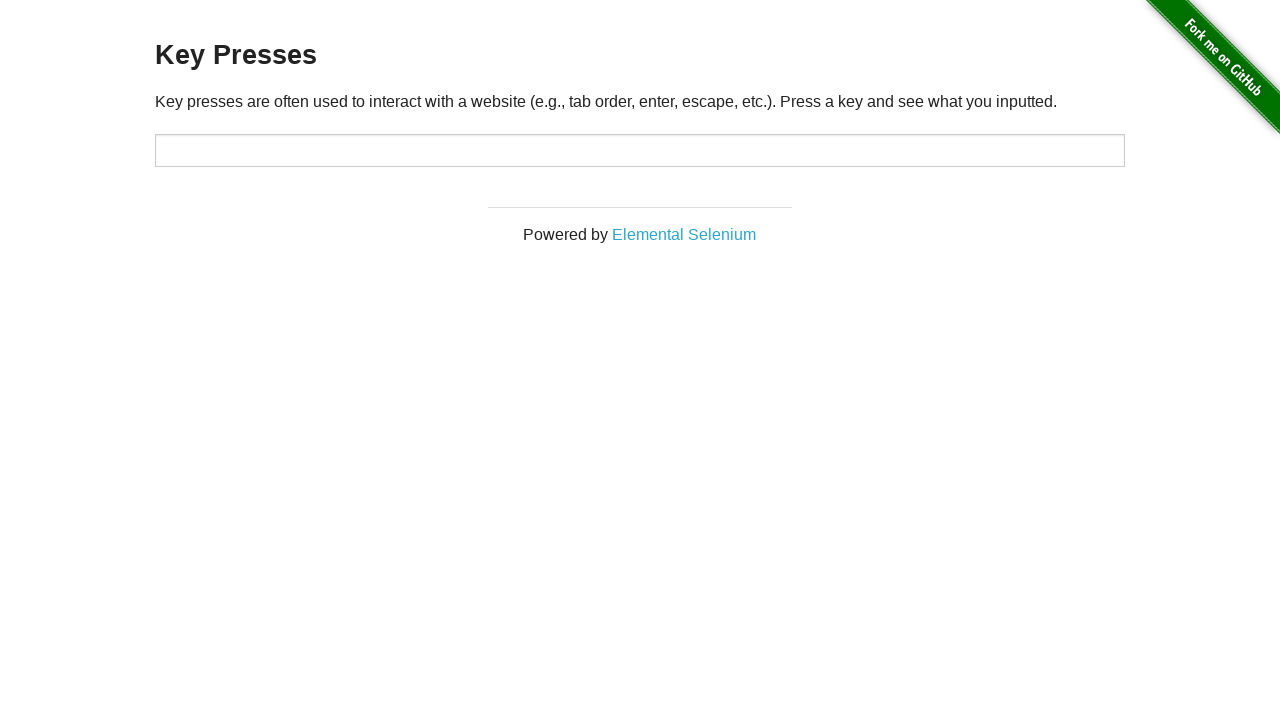

Pressed ENTER key
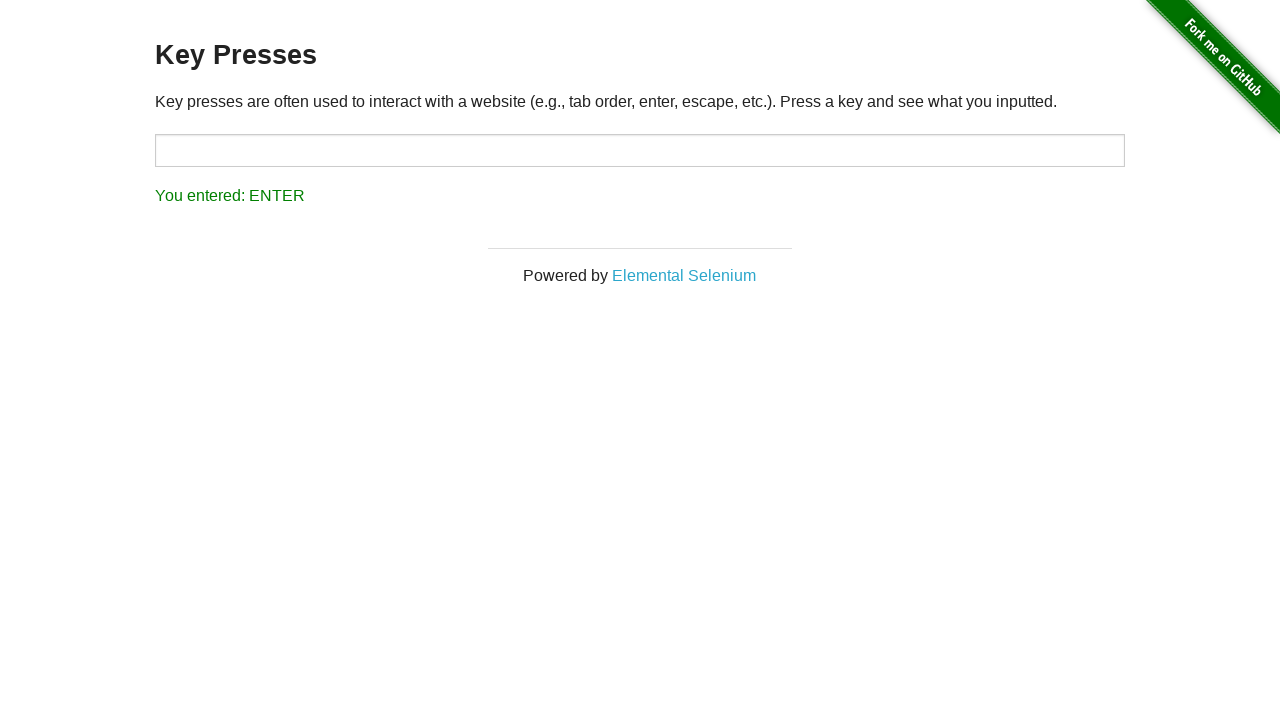

Pressed ESCAPE key
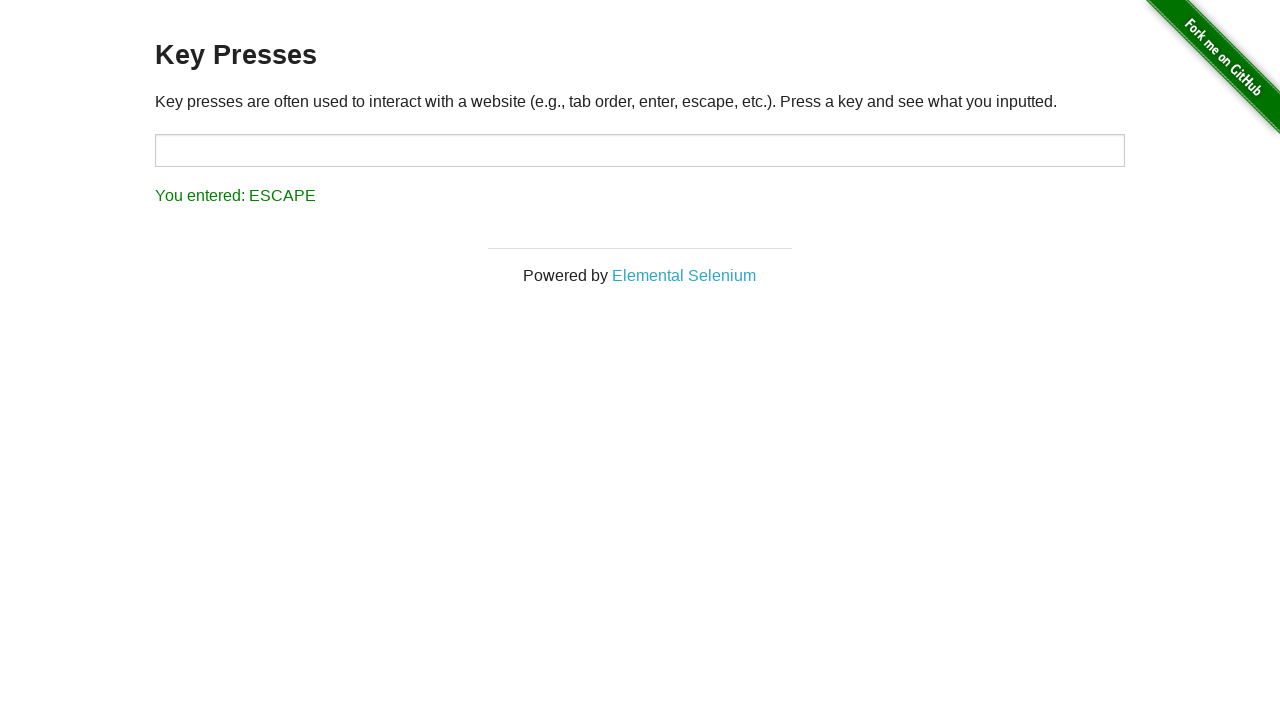

Pressed BACKSPACE key
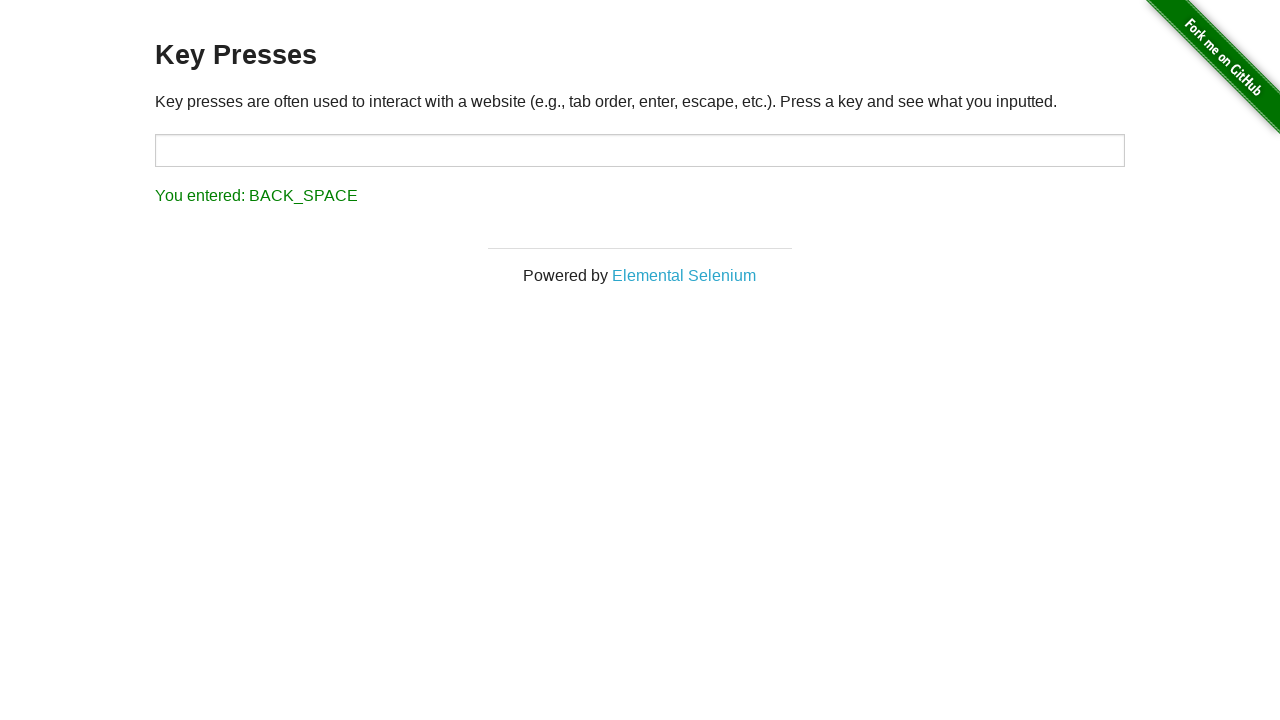

Pressed DELETE key
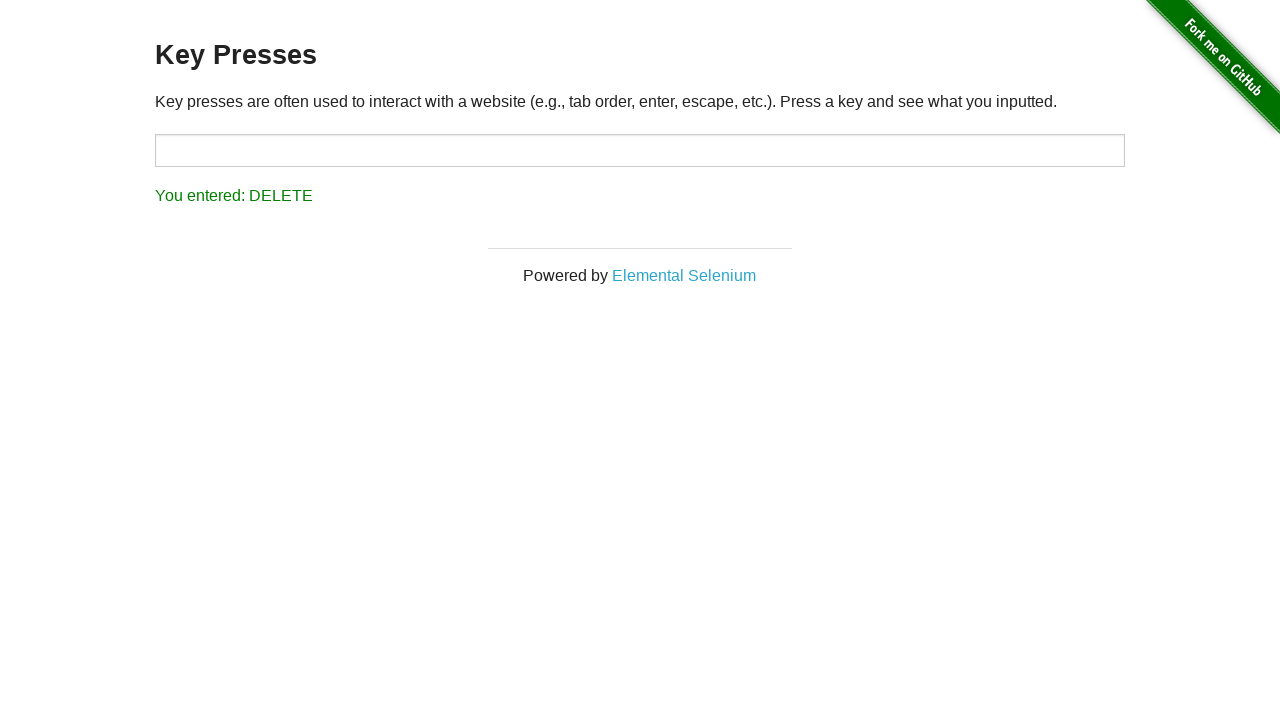

Pressed DELETE key again
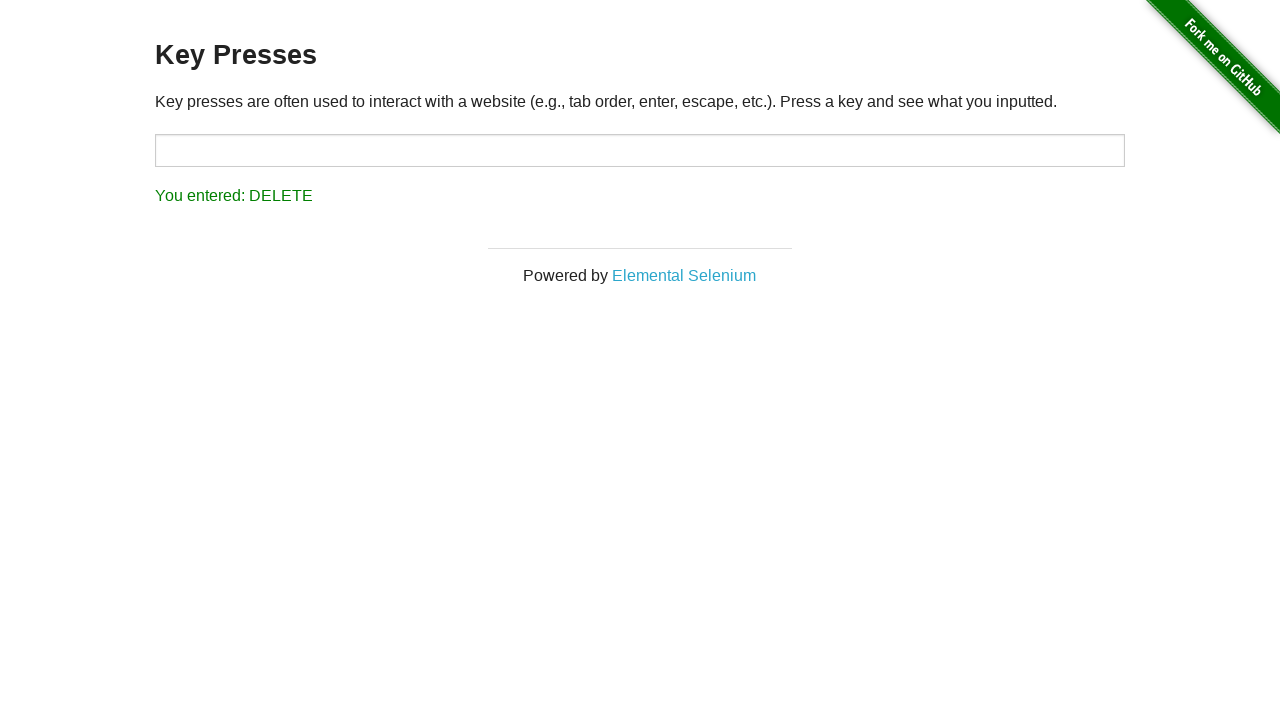

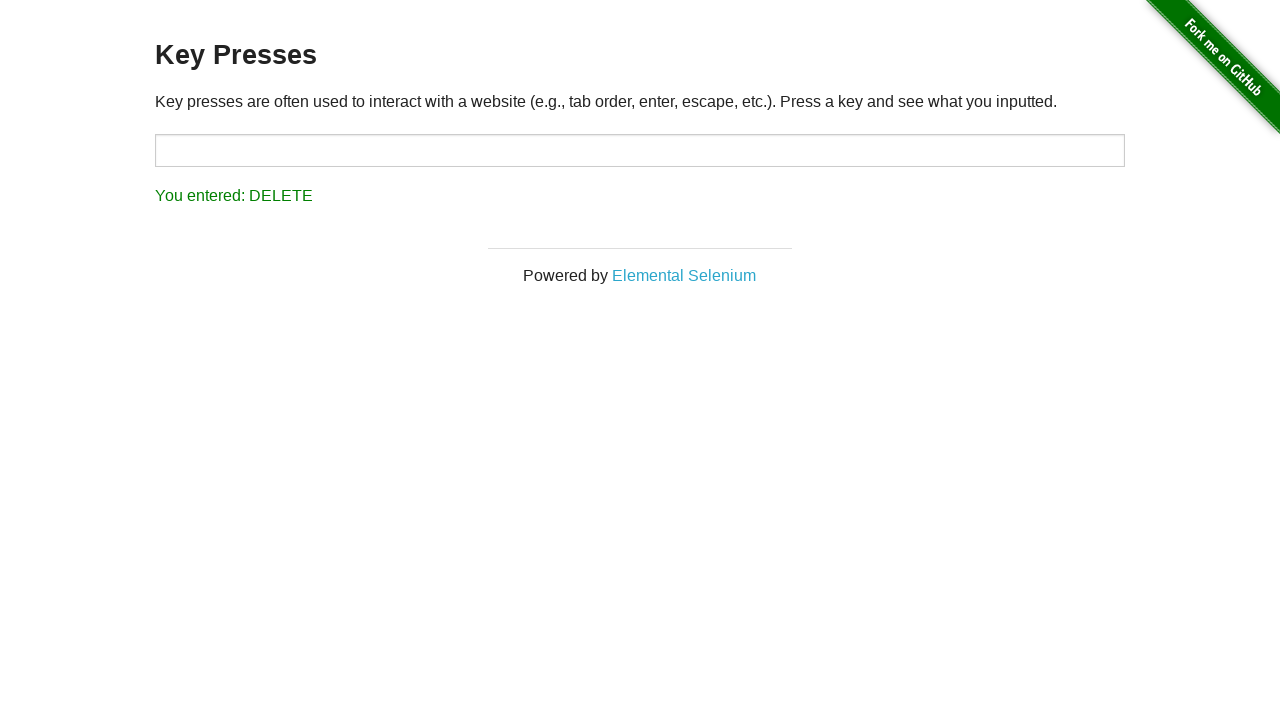